Tests checkbox functionality by clicking on two checkboxes if they are not already selected, then verifies both checkboxes are checked.

Starting URL: https://testcenter.techproeducation.com/index.php?page=checkboxes

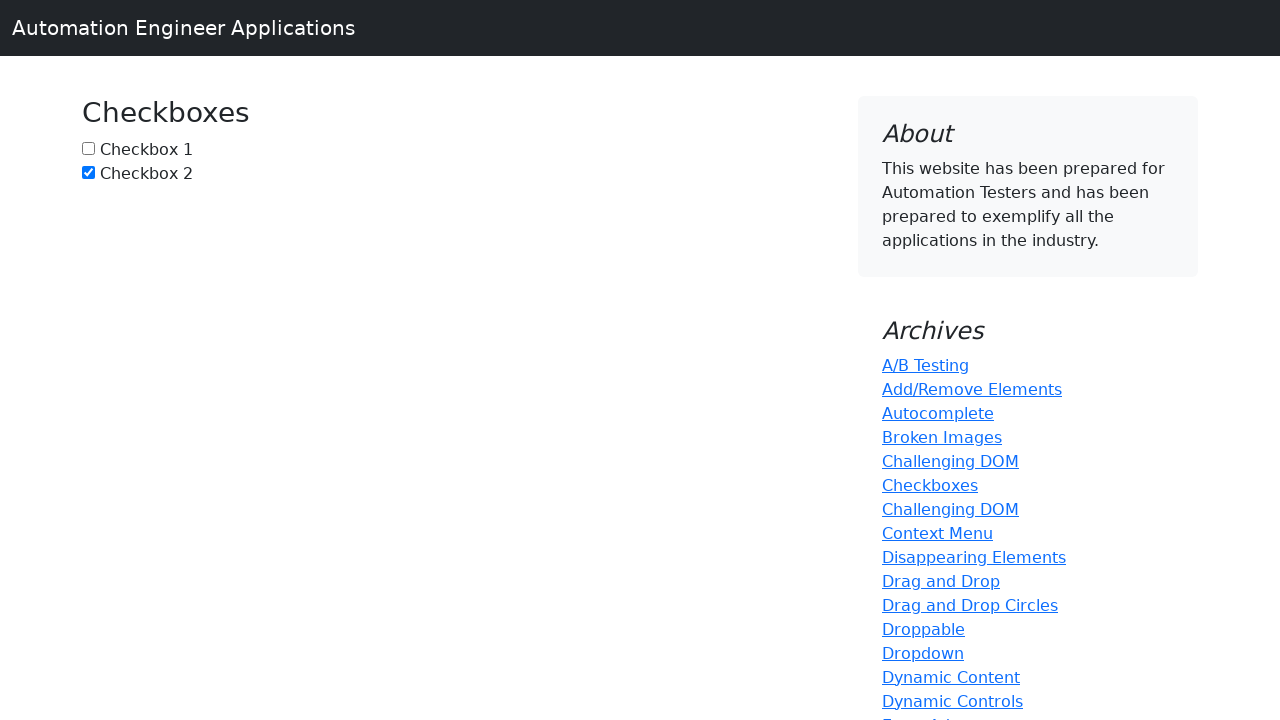

Located checkbox1 element with id 'box1'
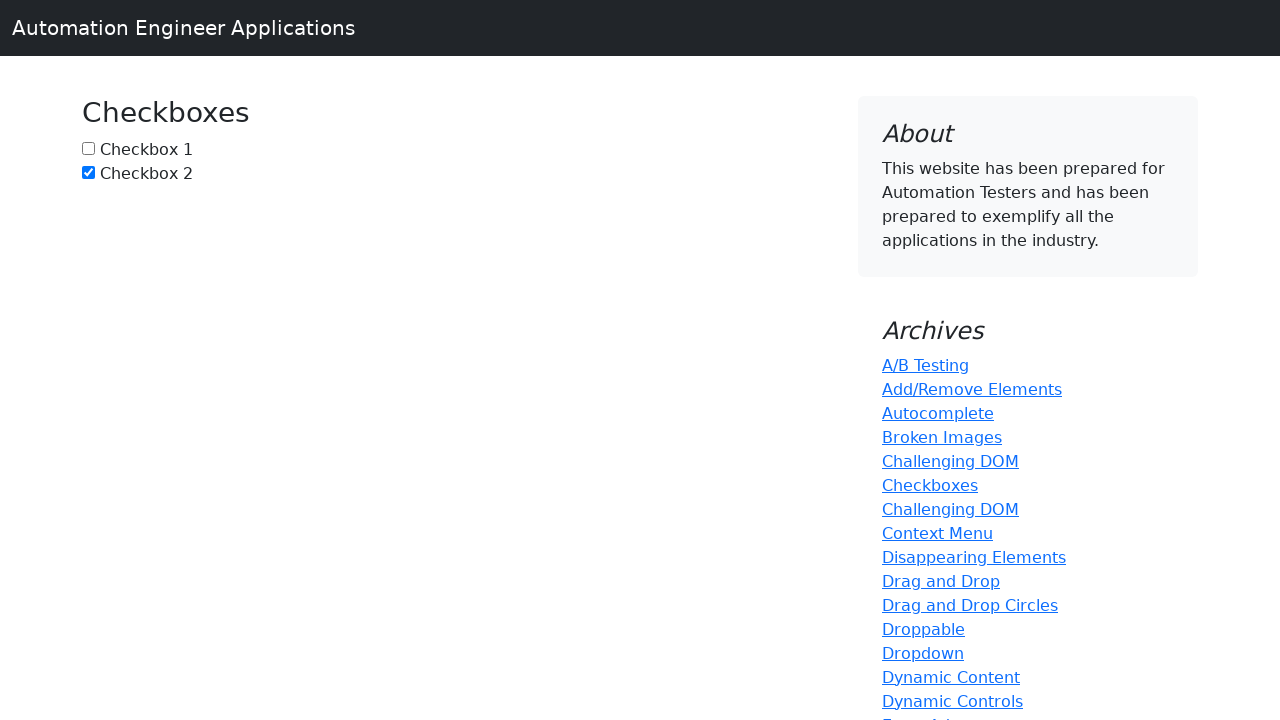

Checkbox1 is not checked, proceeding to click
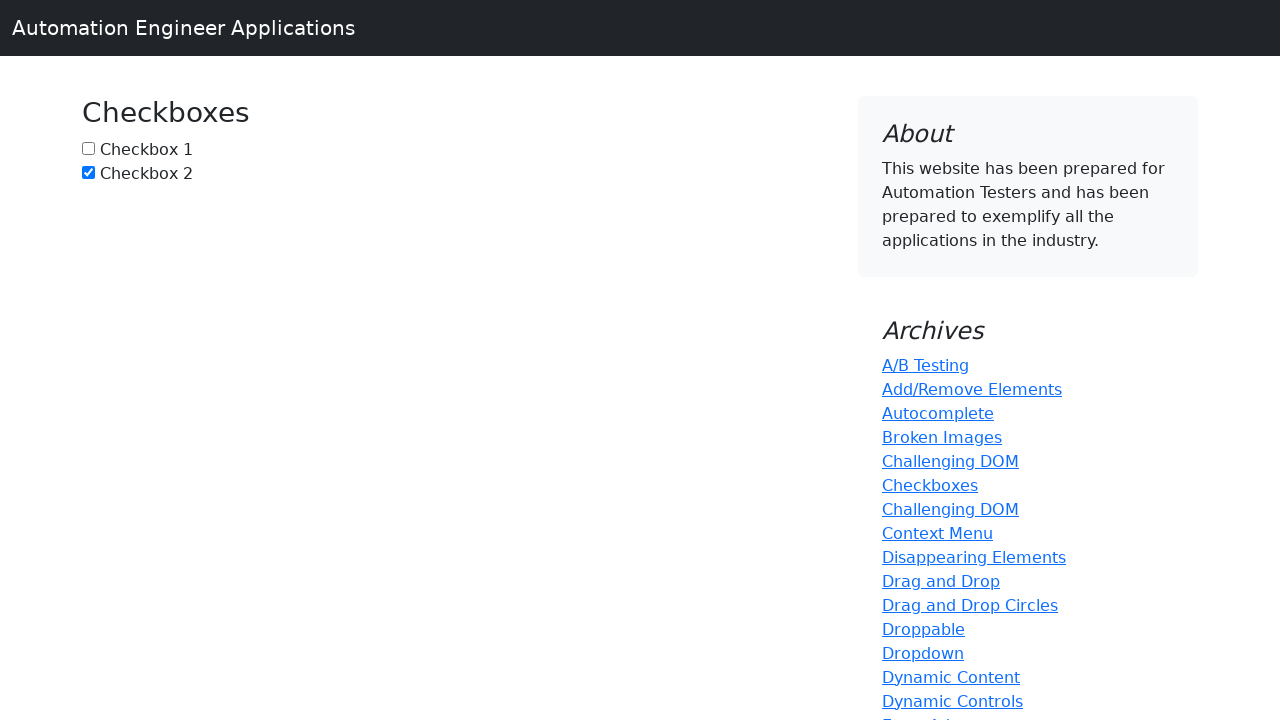

Clicked checkbox1 at (88, 148) on #box1
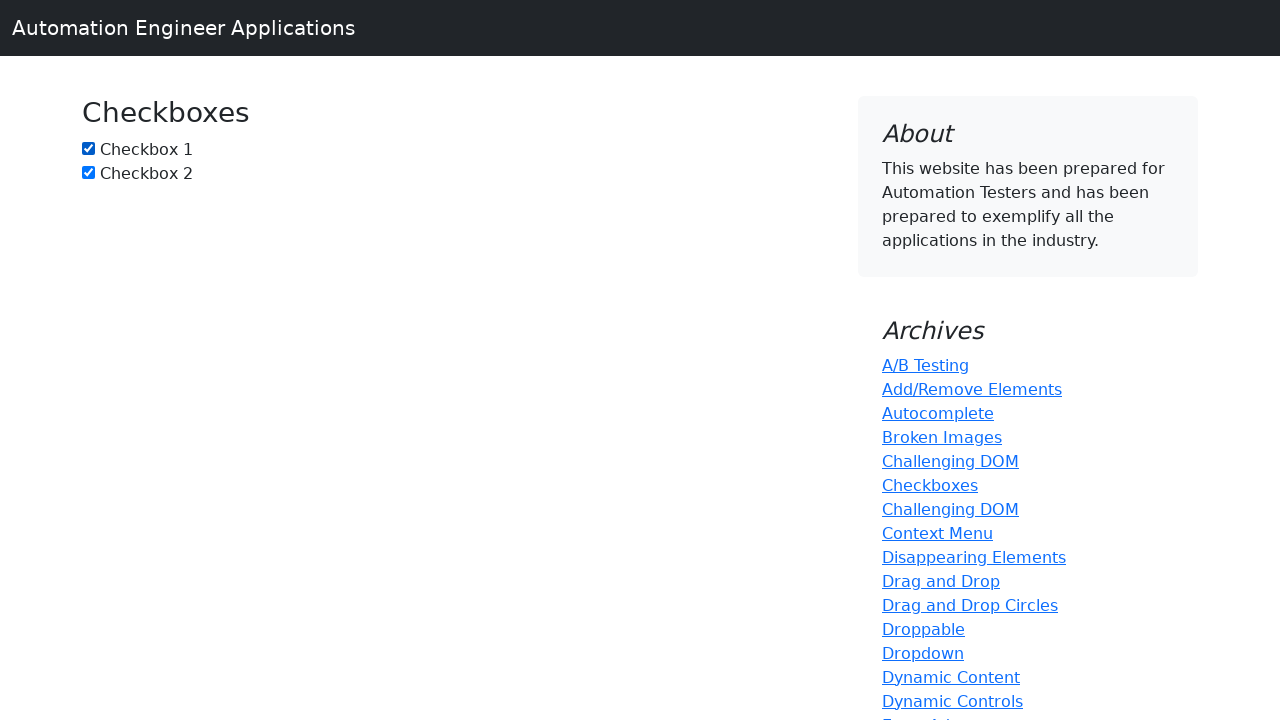

Located checkbox2 element with id 'box2'
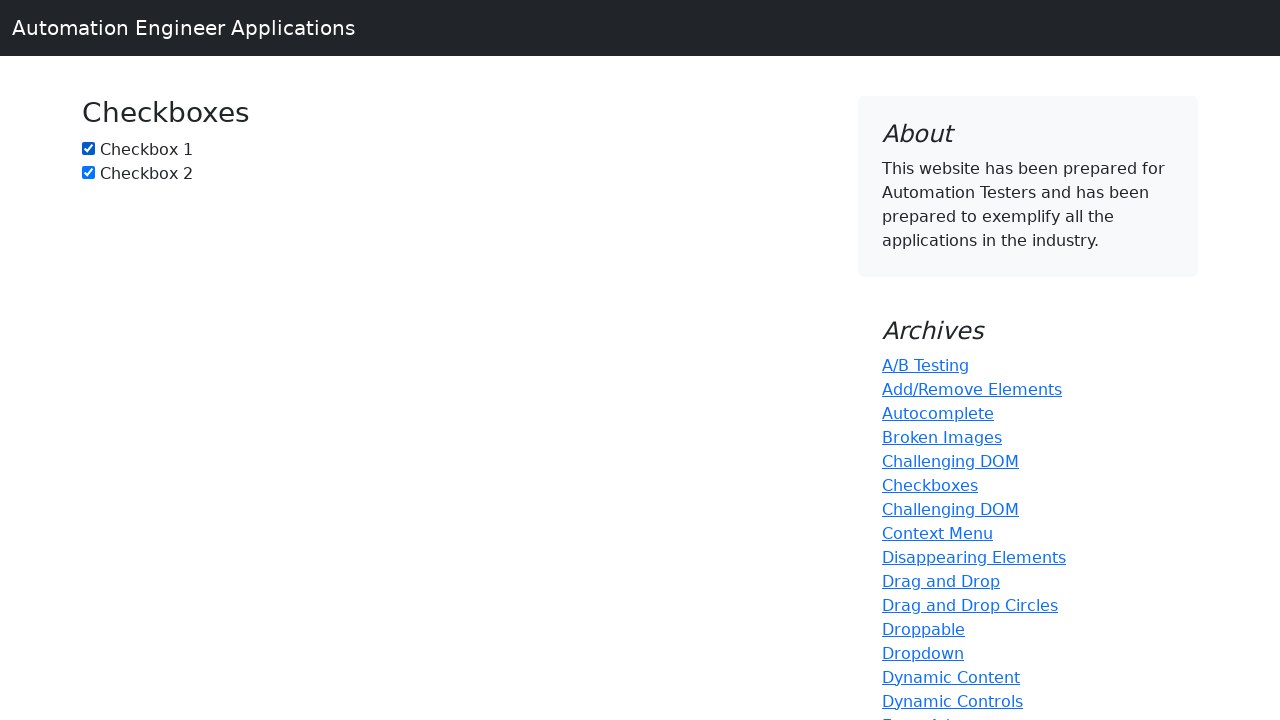

Checkbox2 is already checked
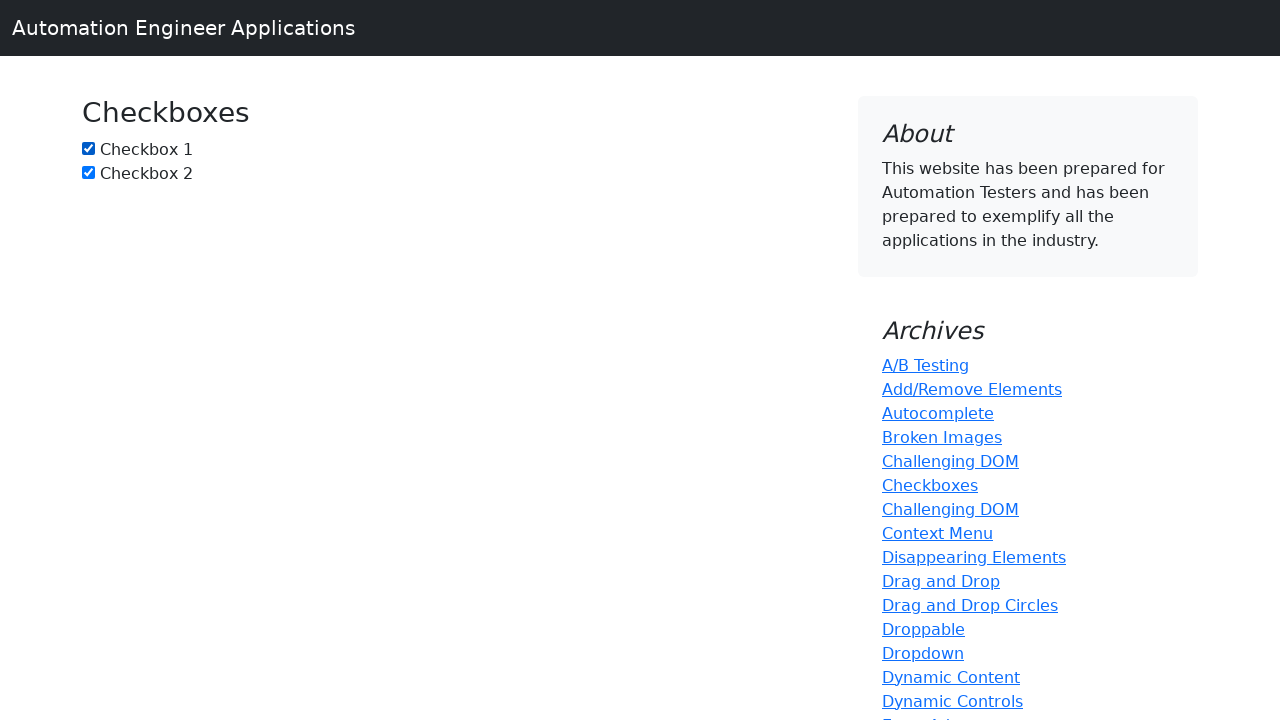

Verified that checkbox1 is checked
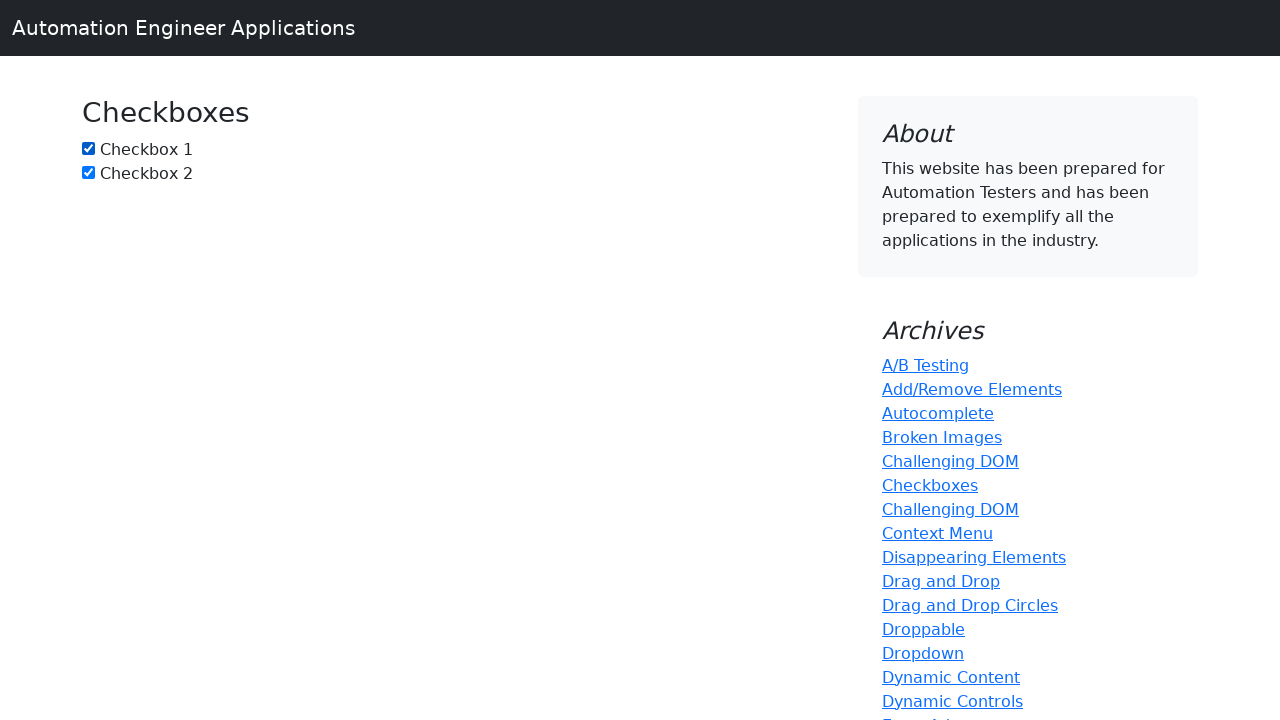

Verified that checkbox2 is checked
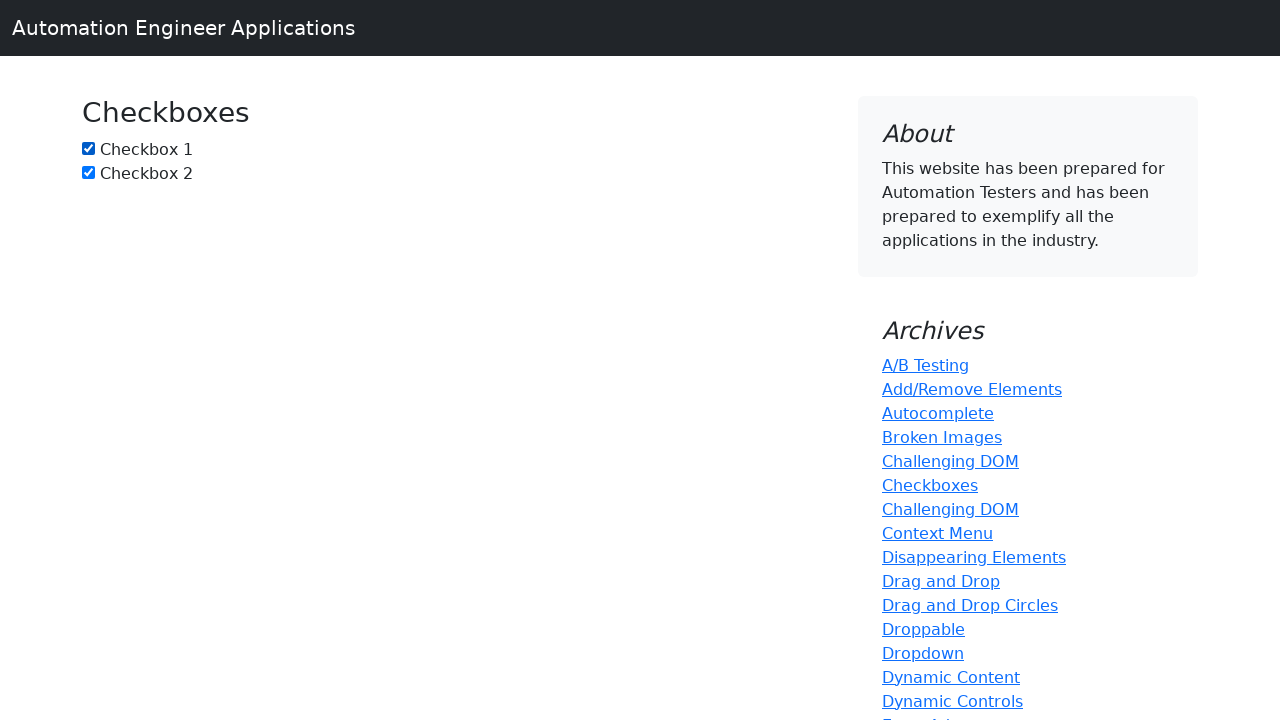

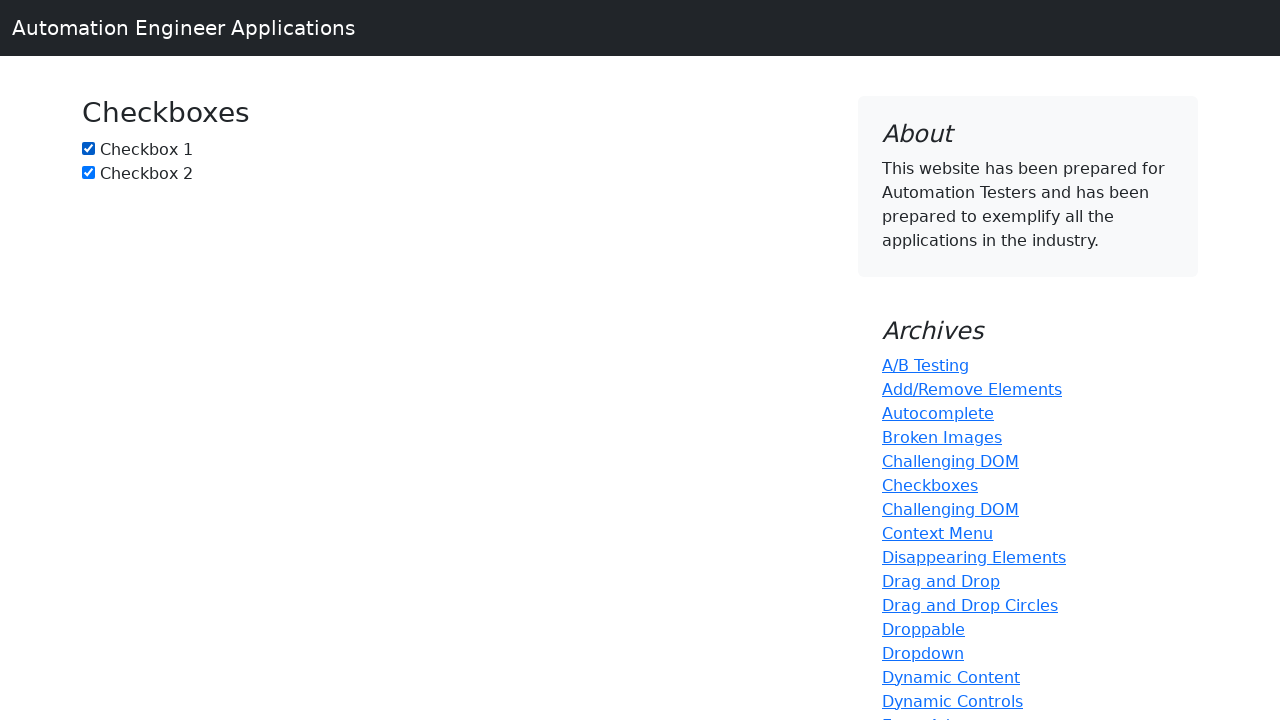